Tests injecting jQuery and jQuery Growl library into a page via JavaScript execution, then displays a notification message on the page.

Starting URL: http://the-internet.herokuapp.com

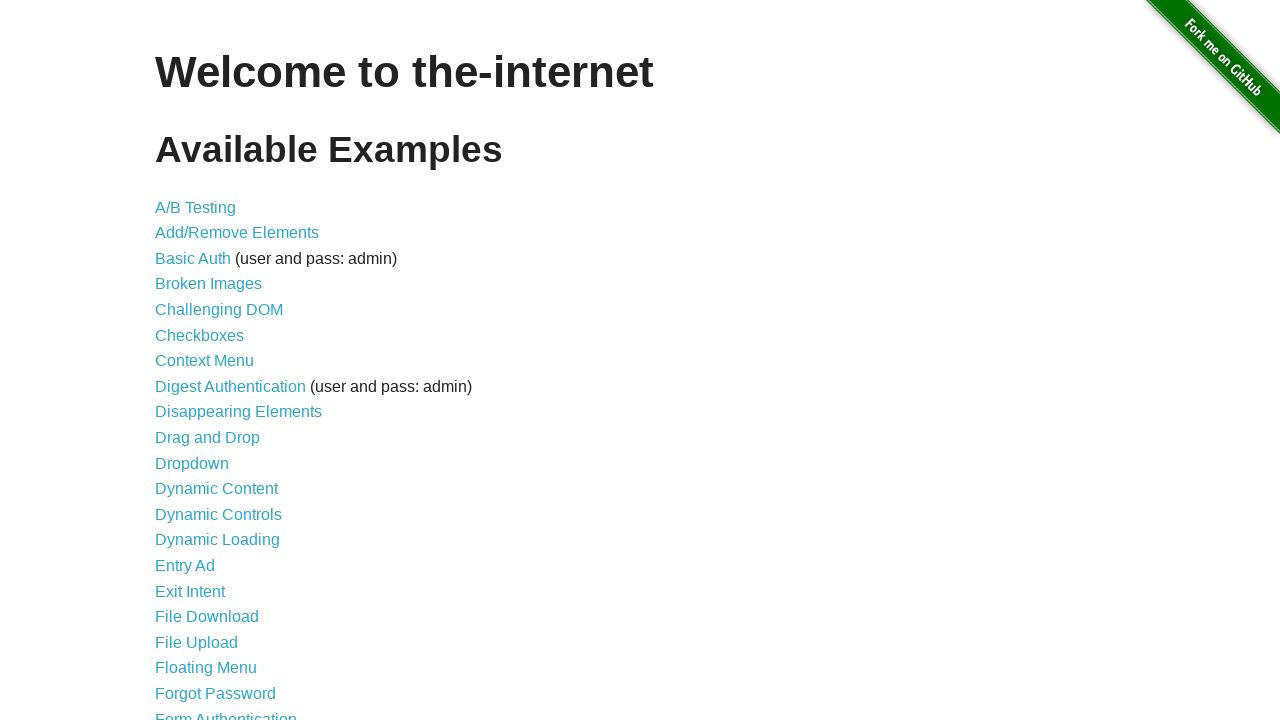

Injected jQuery library into page if not already present
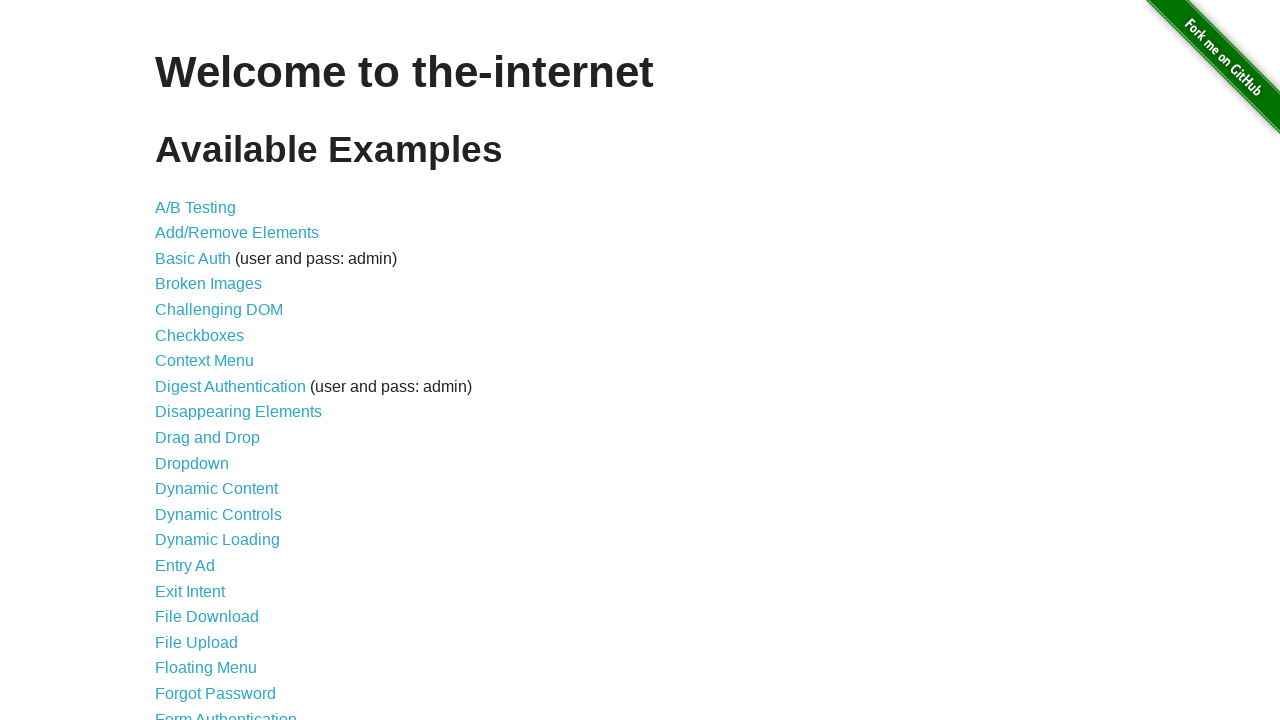

Waited for jQuery library to load
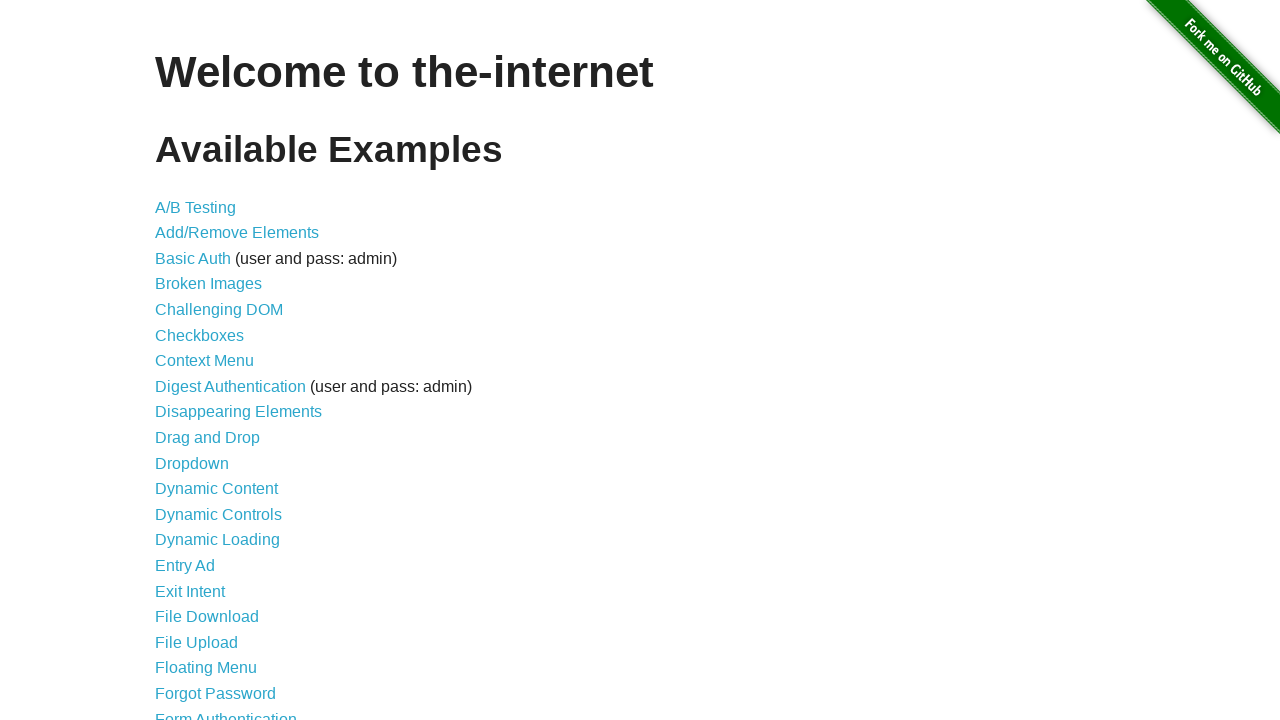

Loaded jQuery Growl script via jQuery
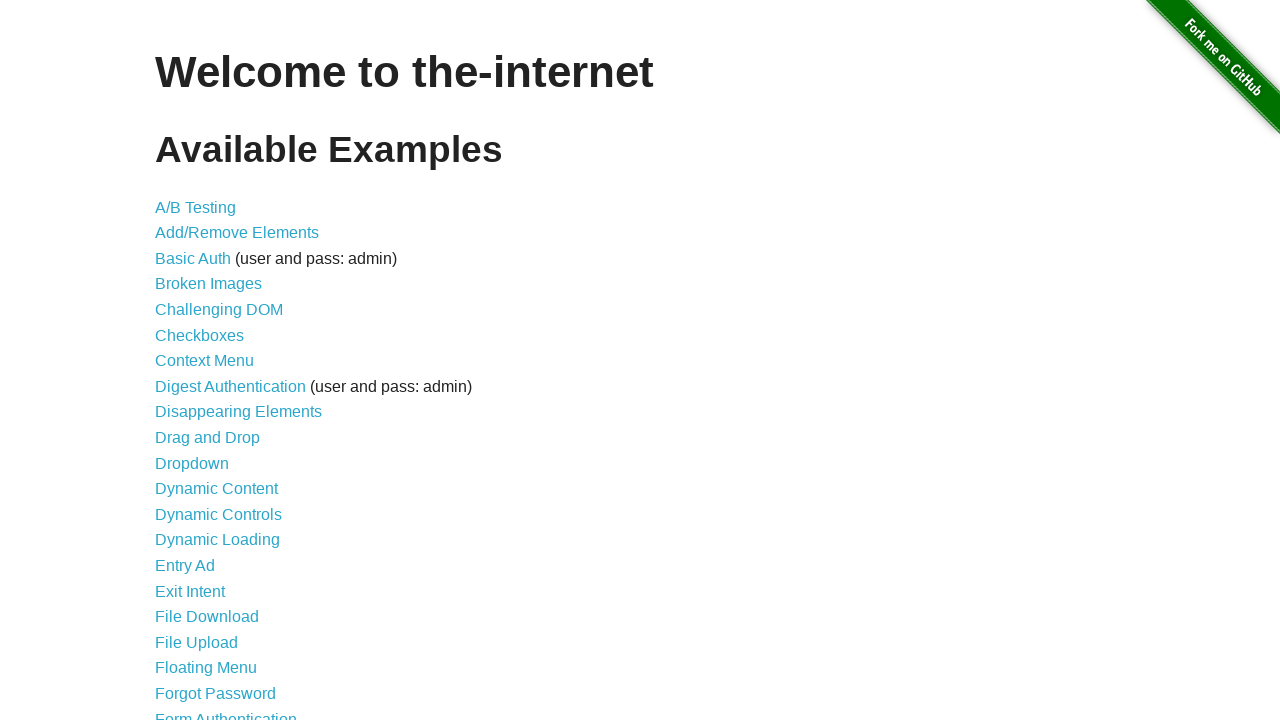

Injected jQuery Growl CSS stylesheet into page head
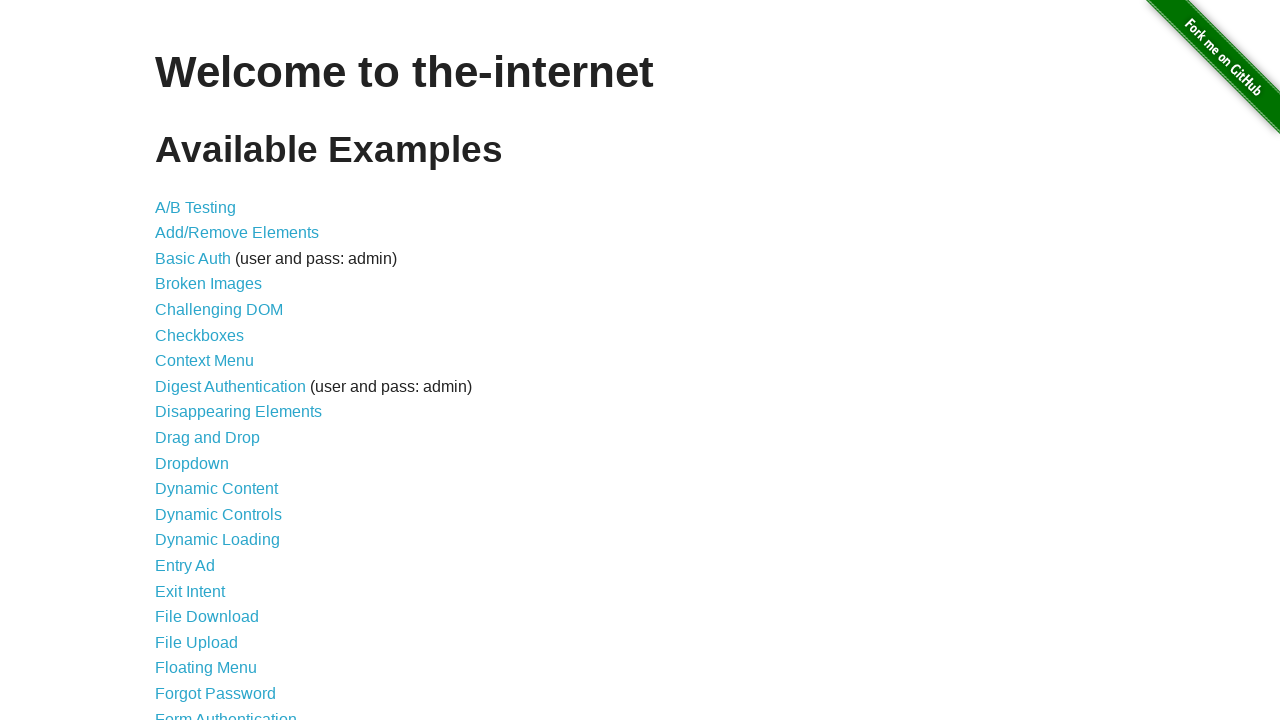

Waited for jQuery Growl to become available
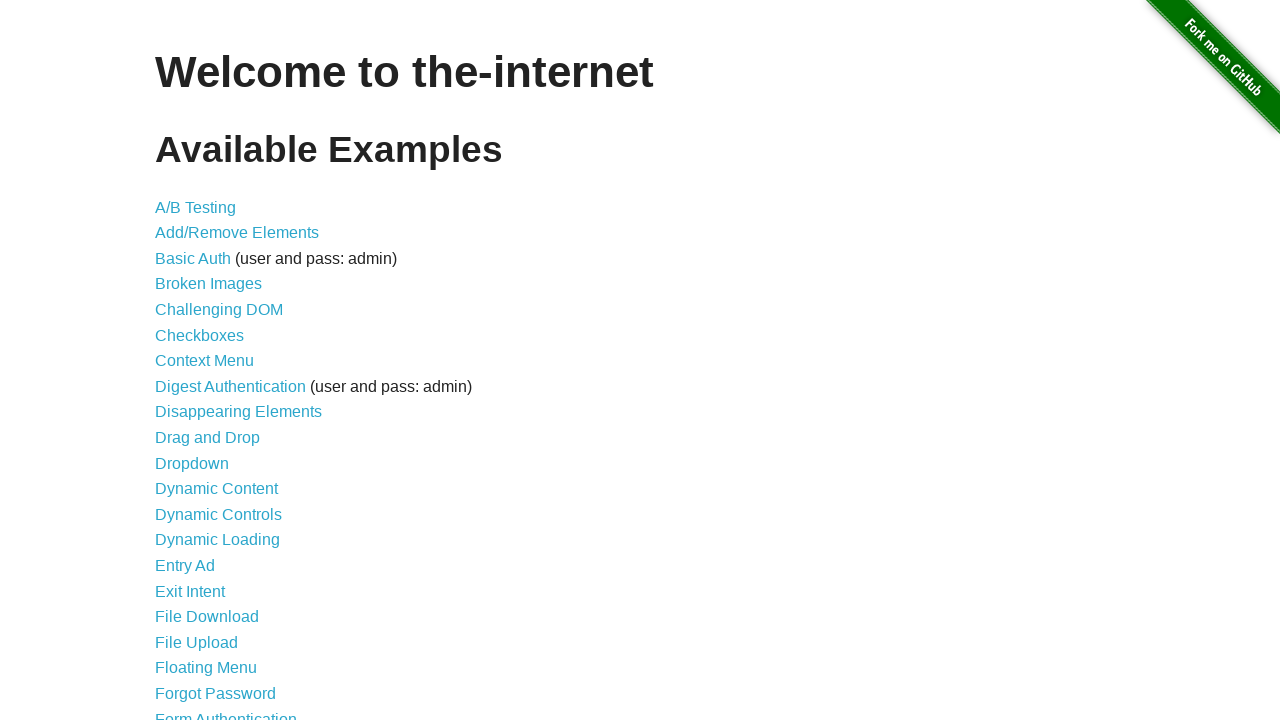

Displayed jQuery Growl notification with title 'GET' and message '/'
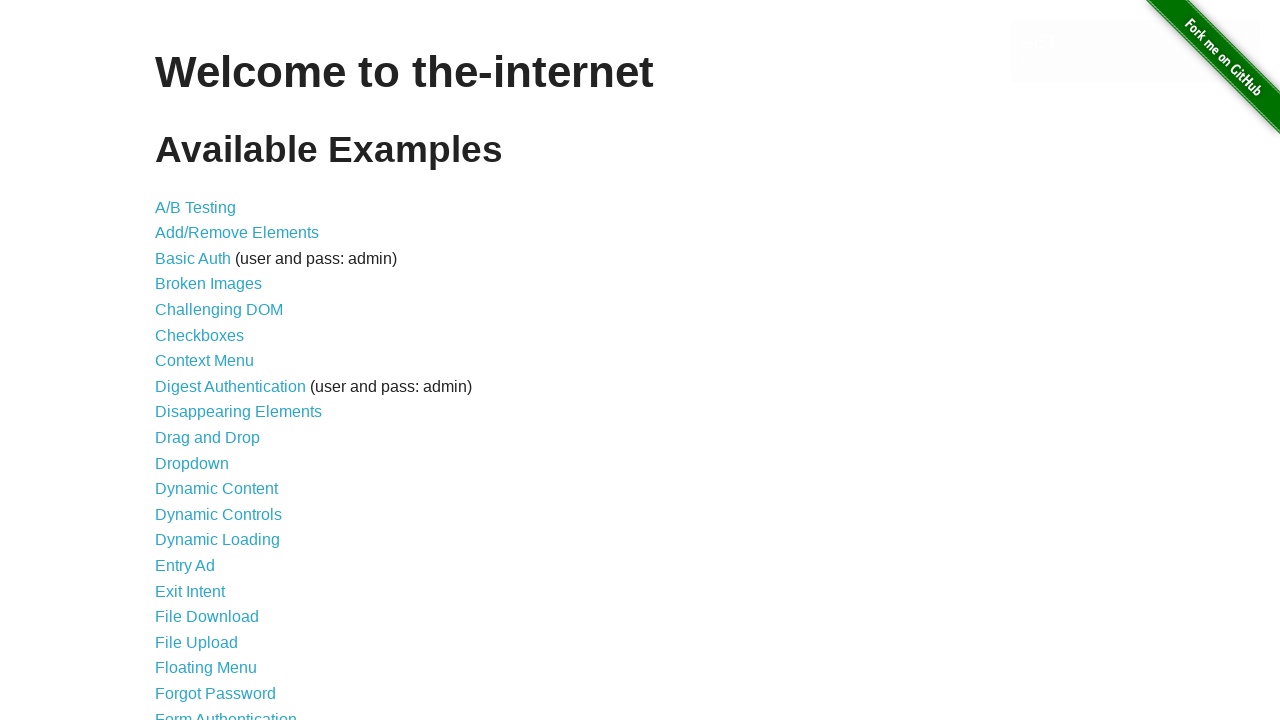

Verified notification element appeared on page
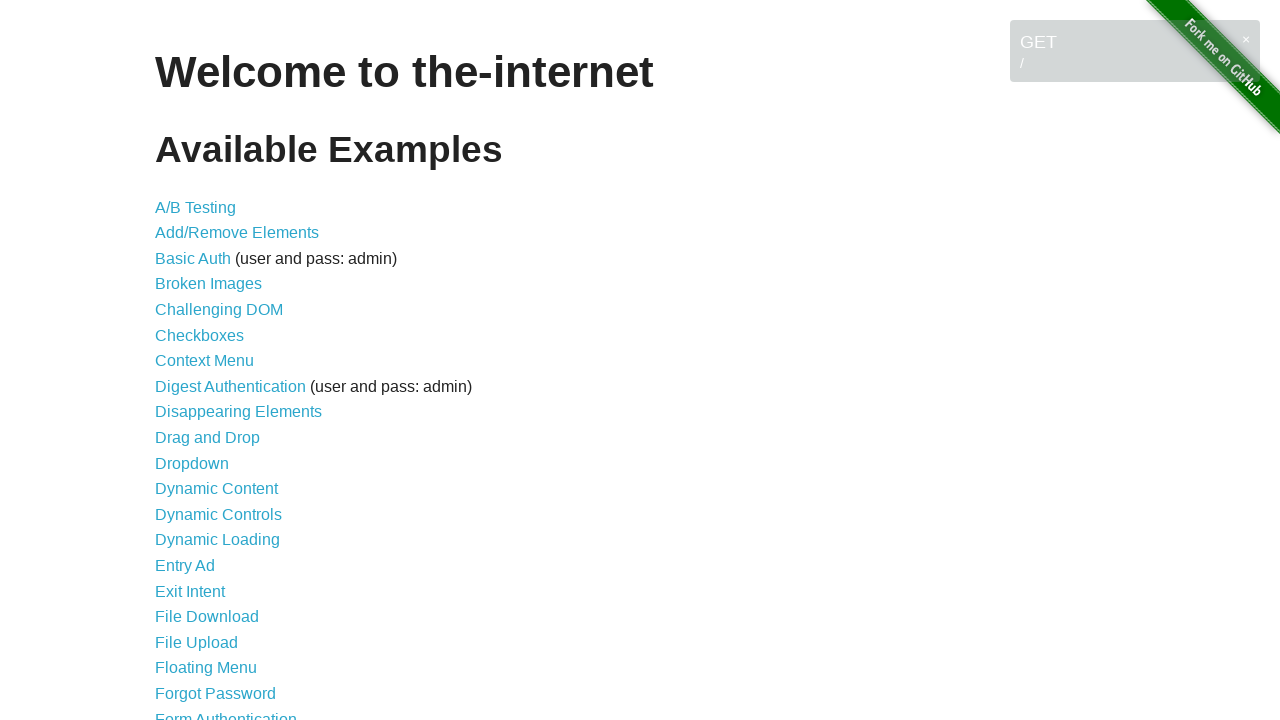

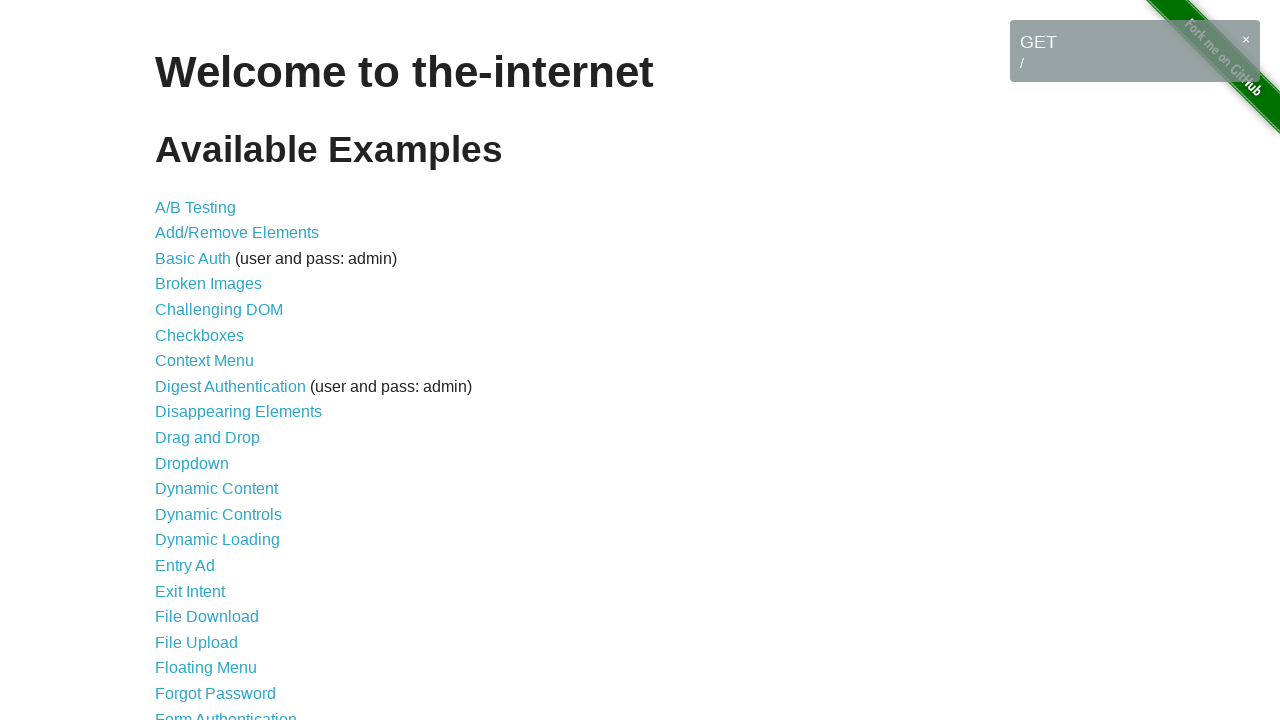